Tests the checkbox remove/add functionality by clicking Remove button, waiting for checkbox to disappear, then clicking Add button and waiting for checkbox to reappear.

Starting URL: https://the-internet.herokuapp.com/dynamic_controls

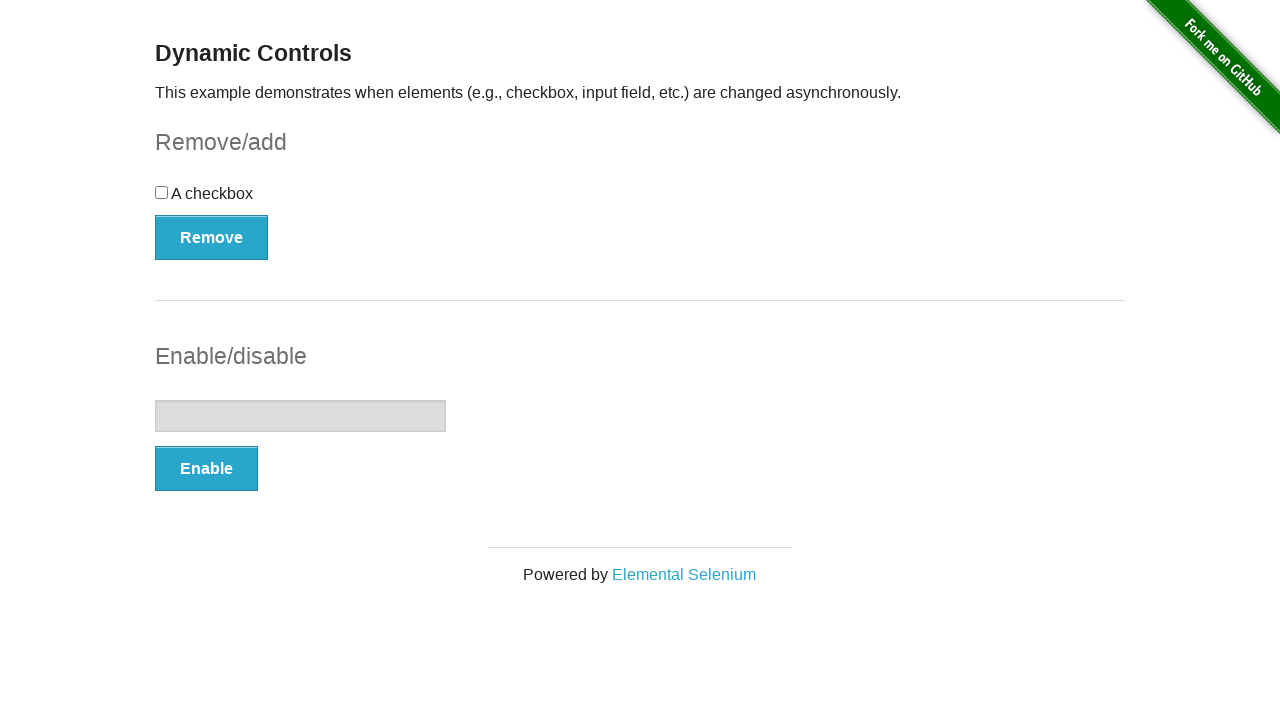

Verified checkbox exists initially
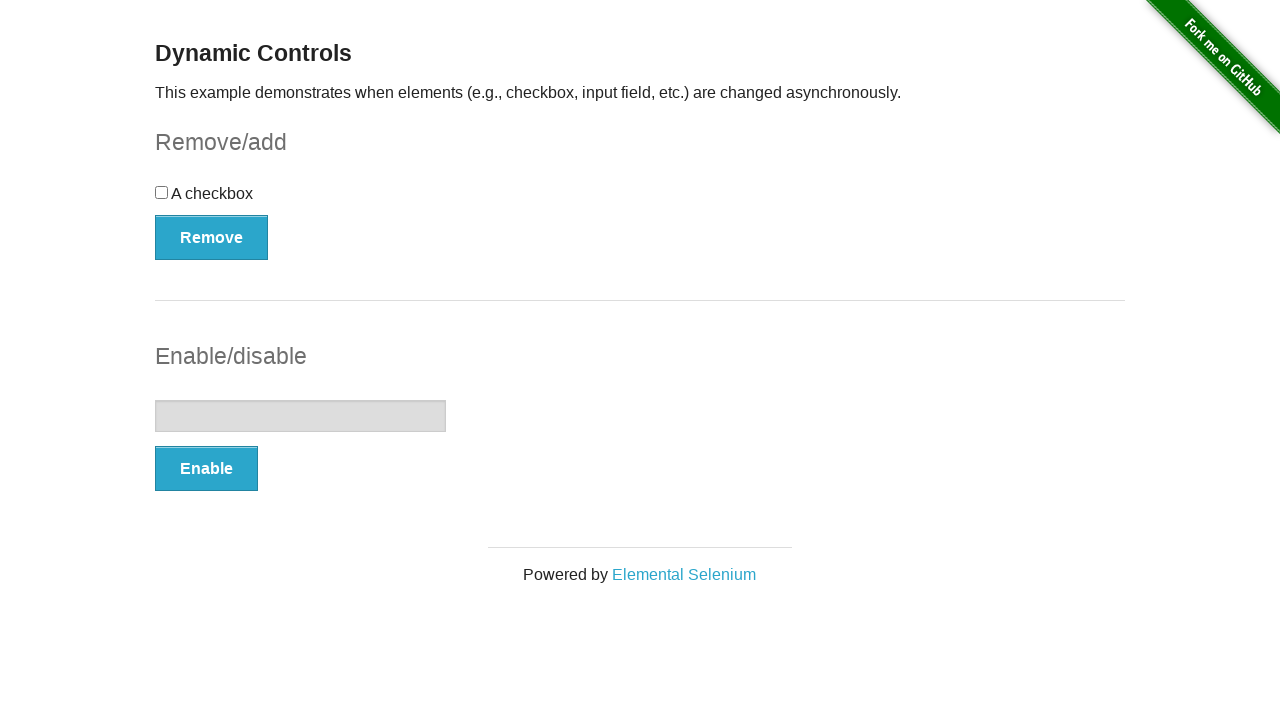

Clicked Remove button at (212, 237) on xpath=//button[text()='Remove']
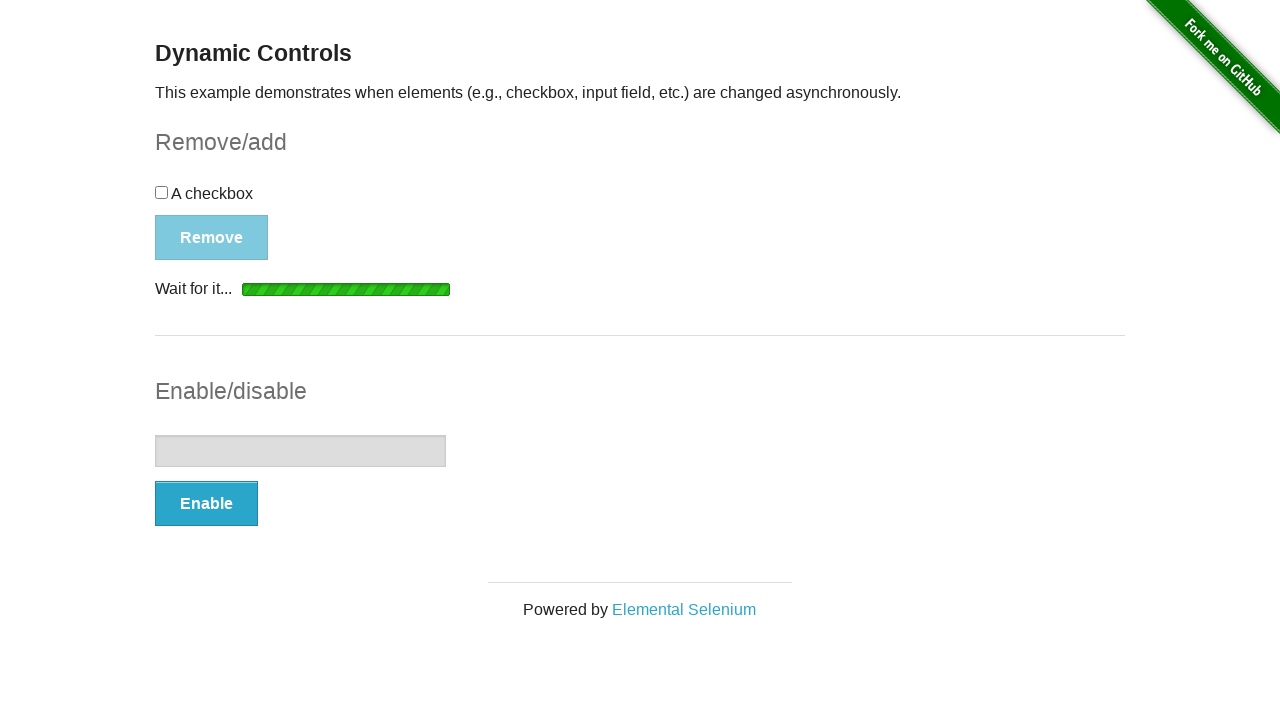

Checkbox disappeared as expected
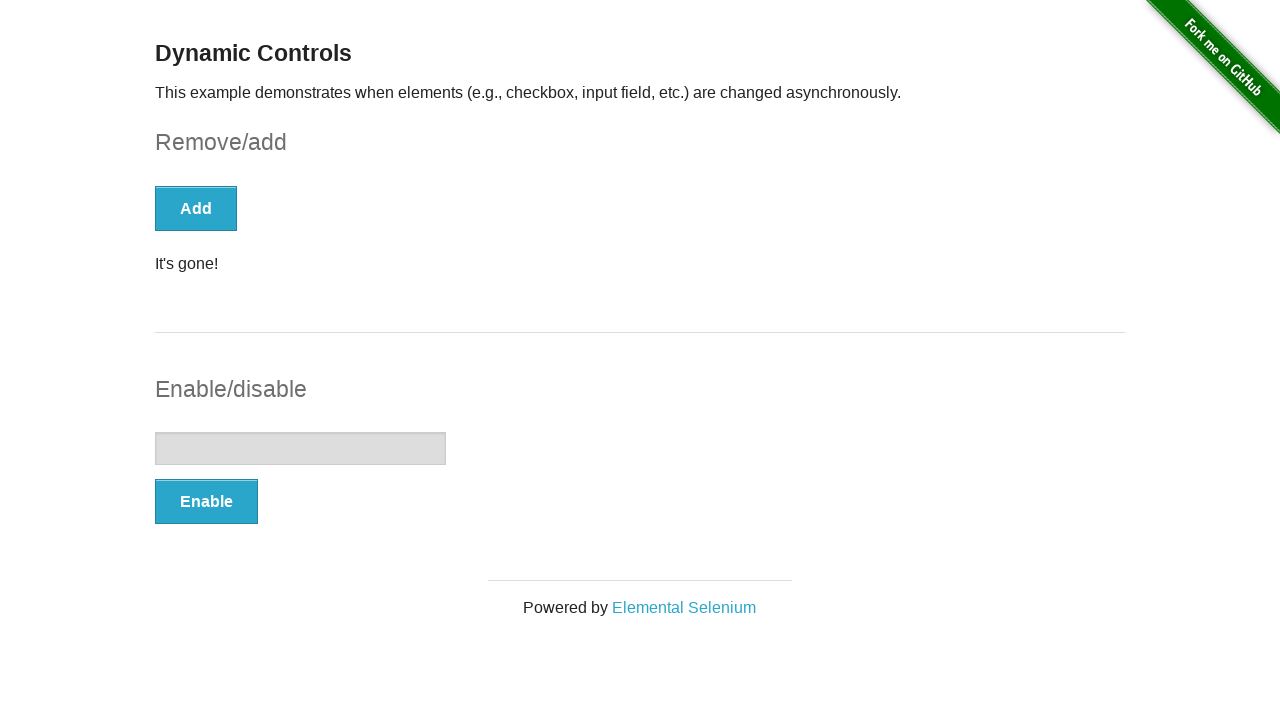

Clicked Add button at (196, 208) on xpath=//button[text()='Add']
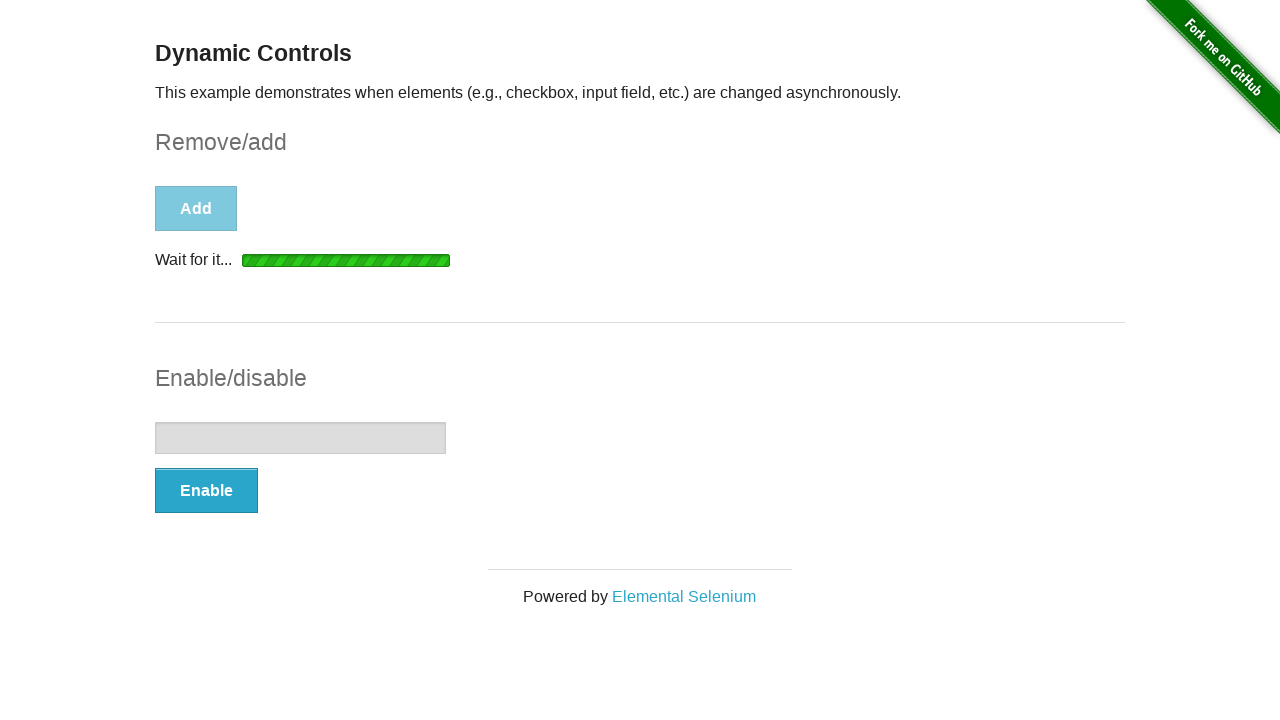

Checkbox reappeared as expected
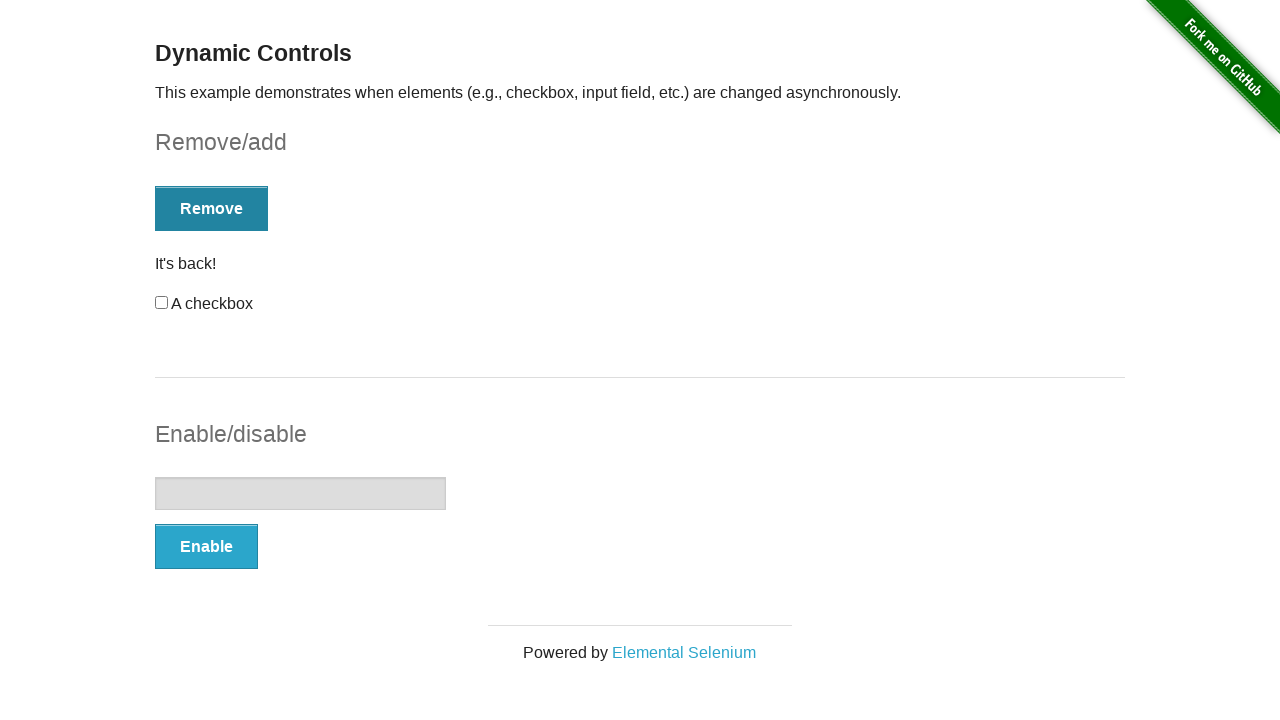

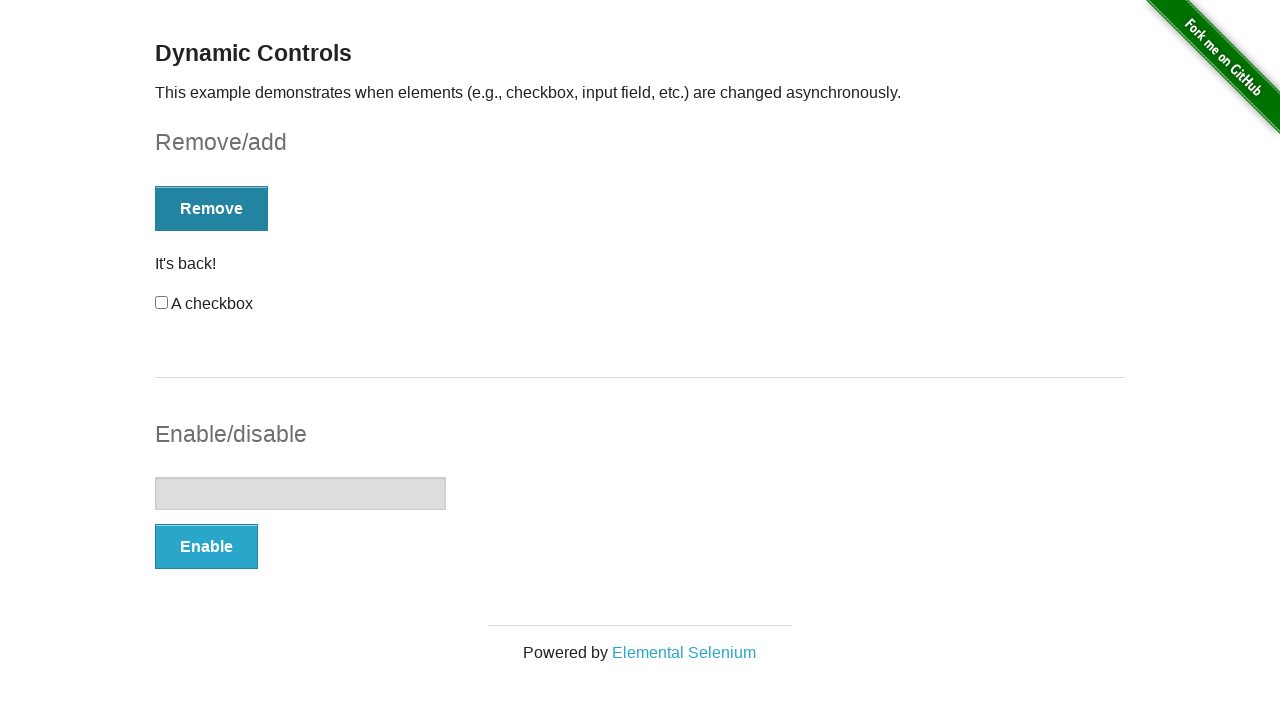